Tests window handling by opening a new window and switching between parent and child windows multiple times

Starting URL: https://rahulshettyacademy.com/AutomationPractice/

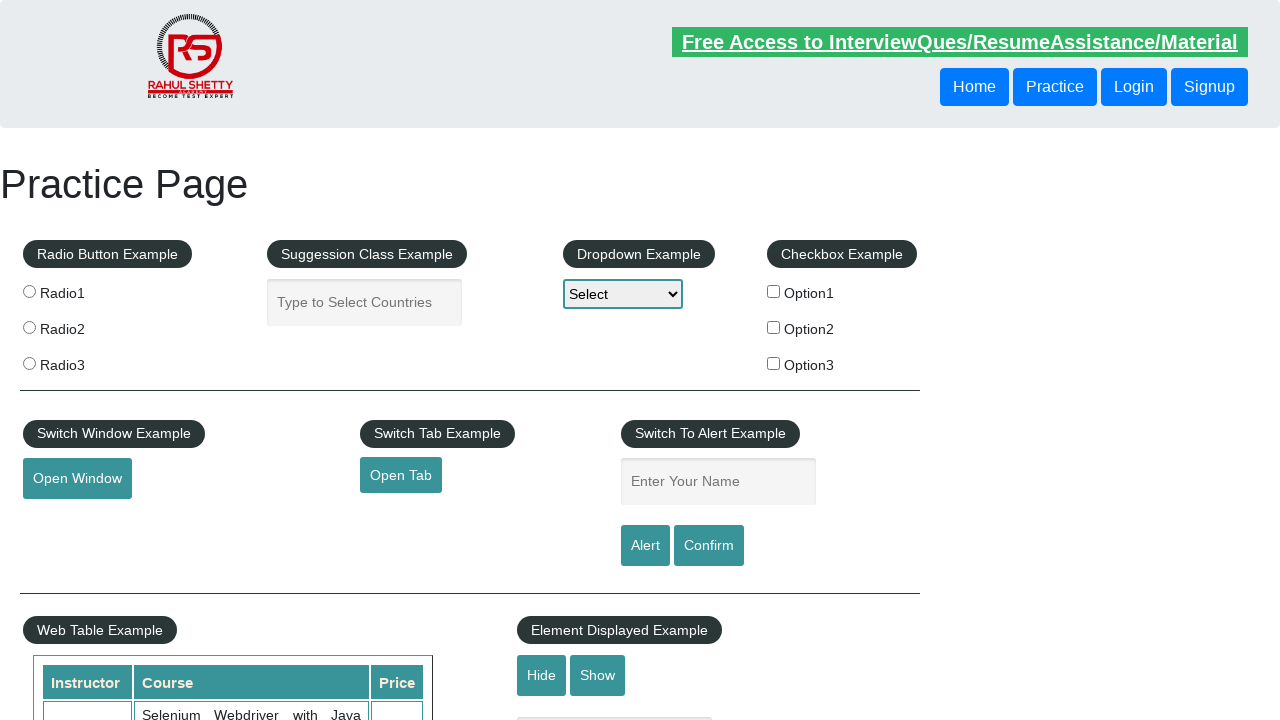

Clicked button to open new window at (77, 479) on #openwindow
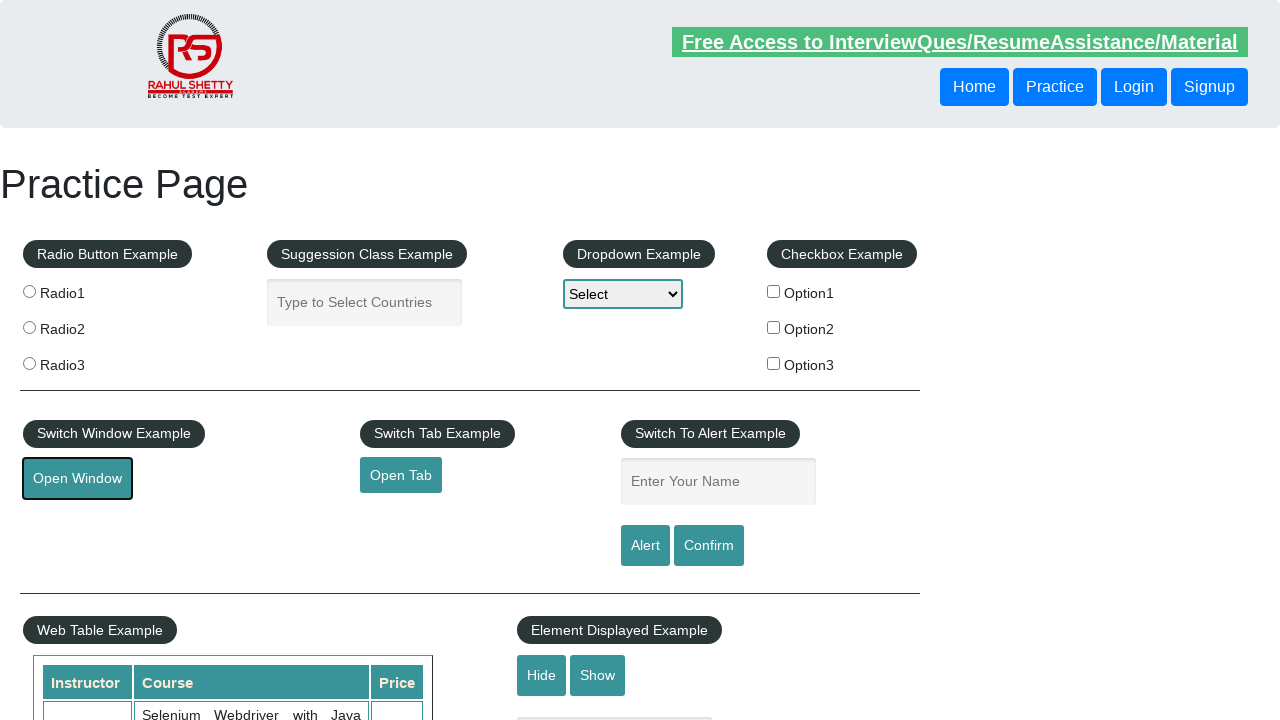

New window opened and captured
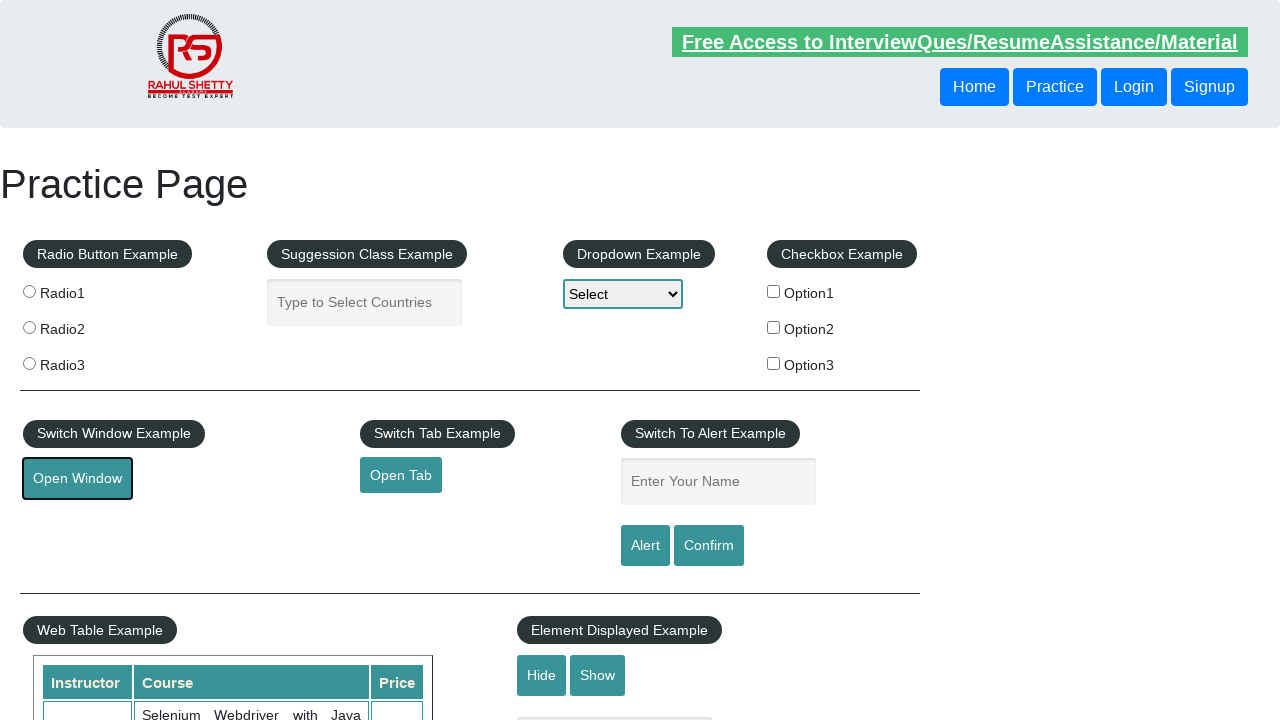

Retrieved parent window title: Practice Page
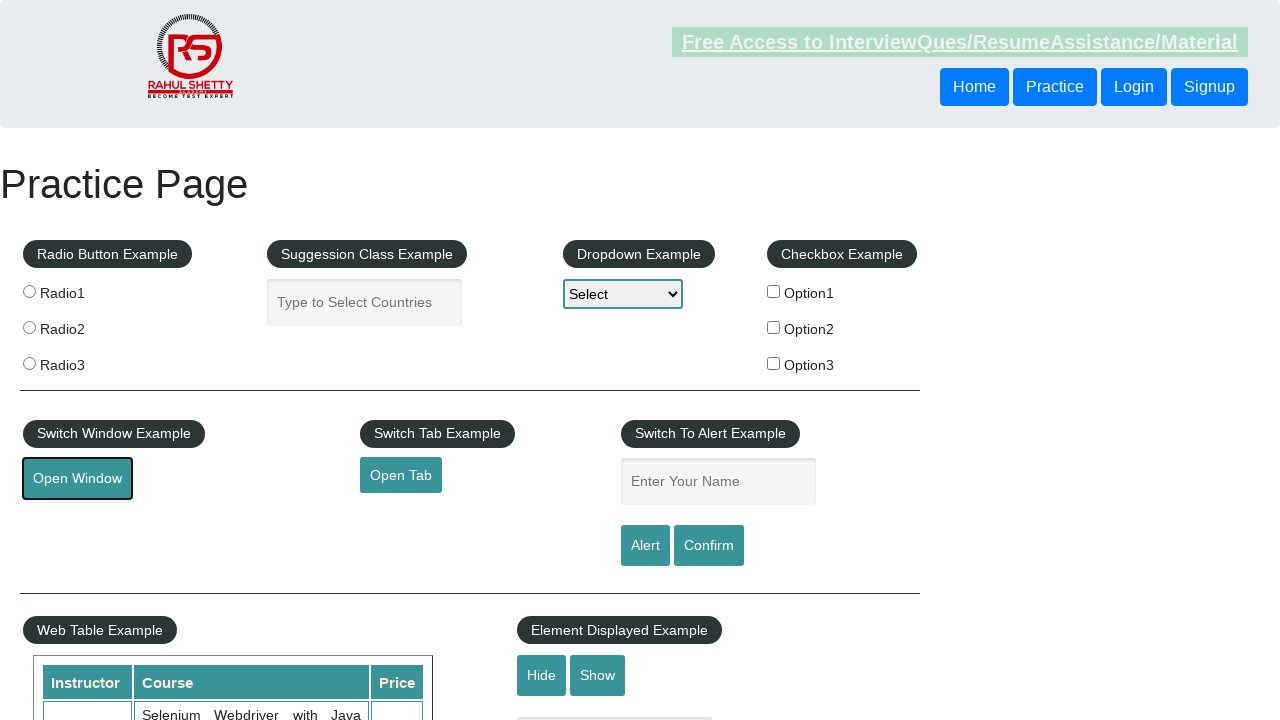

Retrieved child window title: QAClick Academy - A Testing Academy to Learn, Earn and Shine
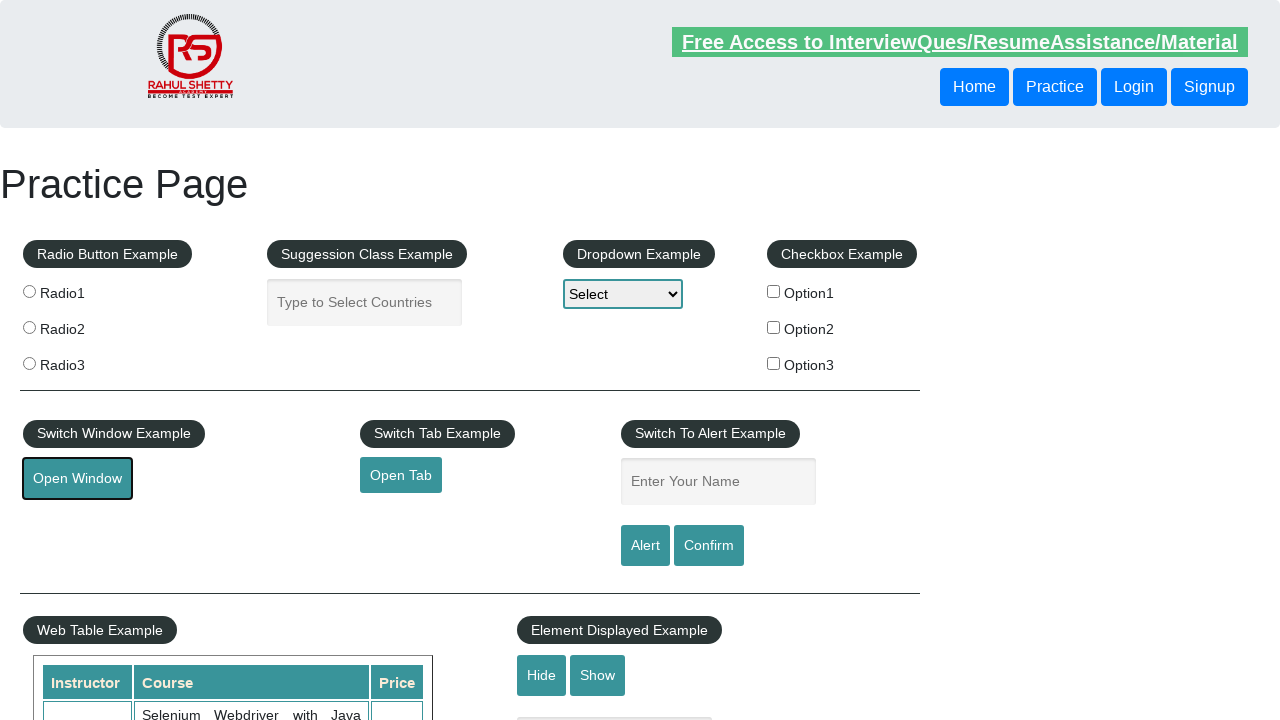

Switched focus to parent window, title: Practice Page
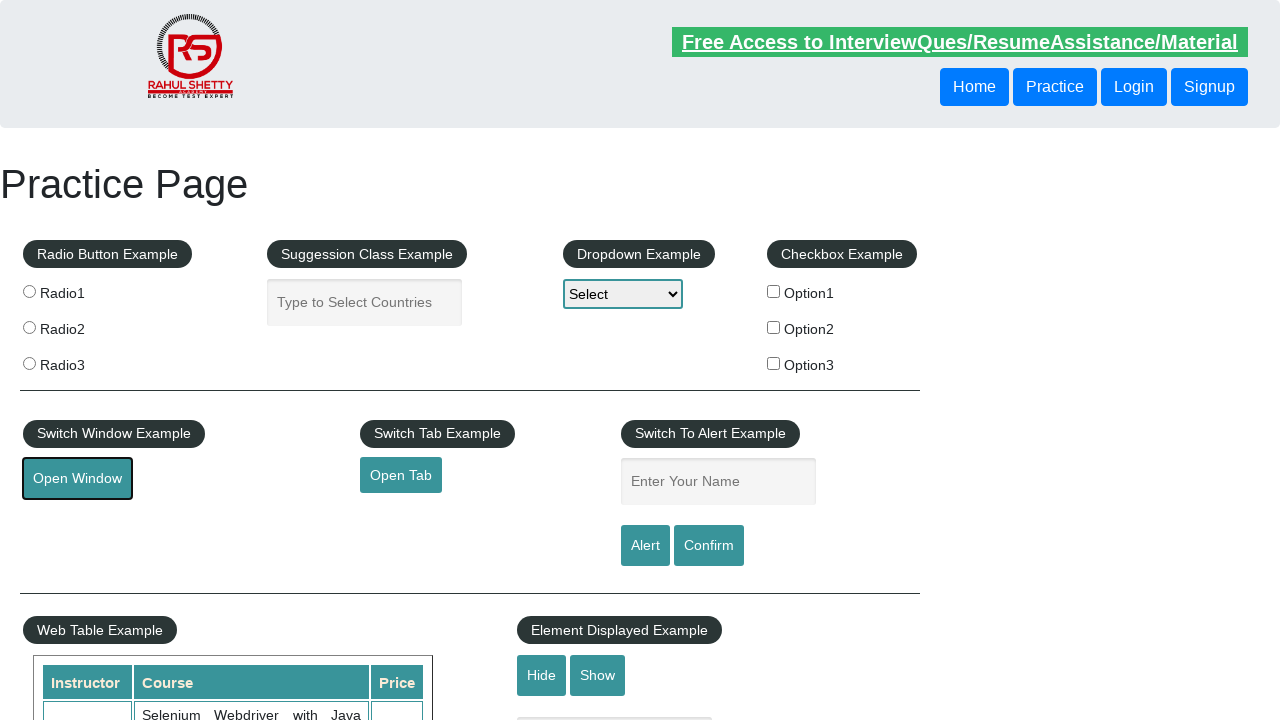

Switched focus to child window, title: QAClick Academy - A Testing Academy to Learn, Earn and Shine
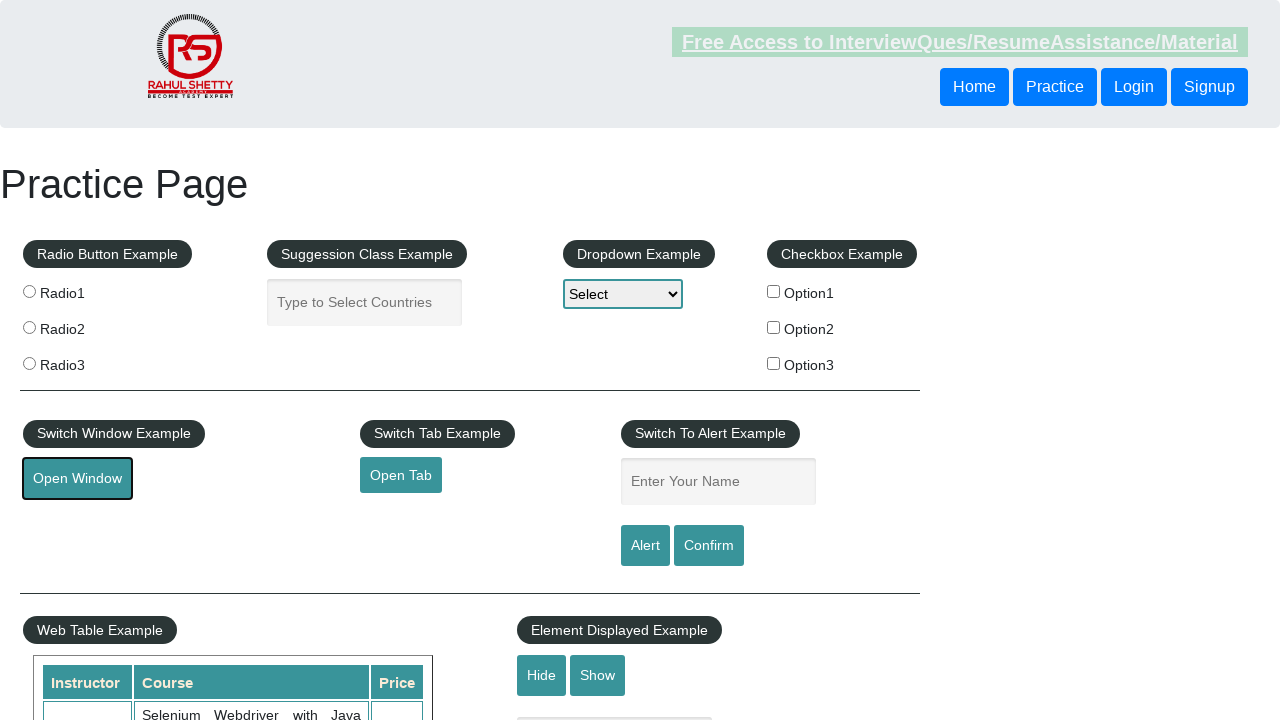

Closed the child window
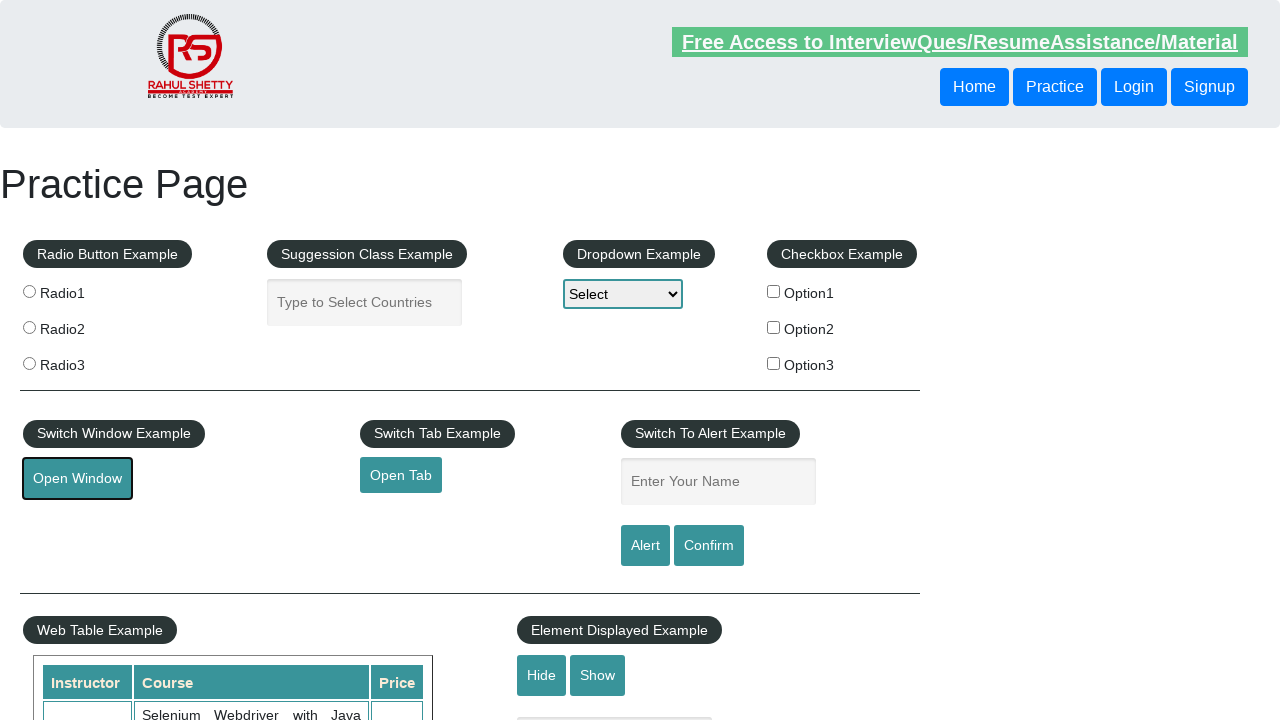

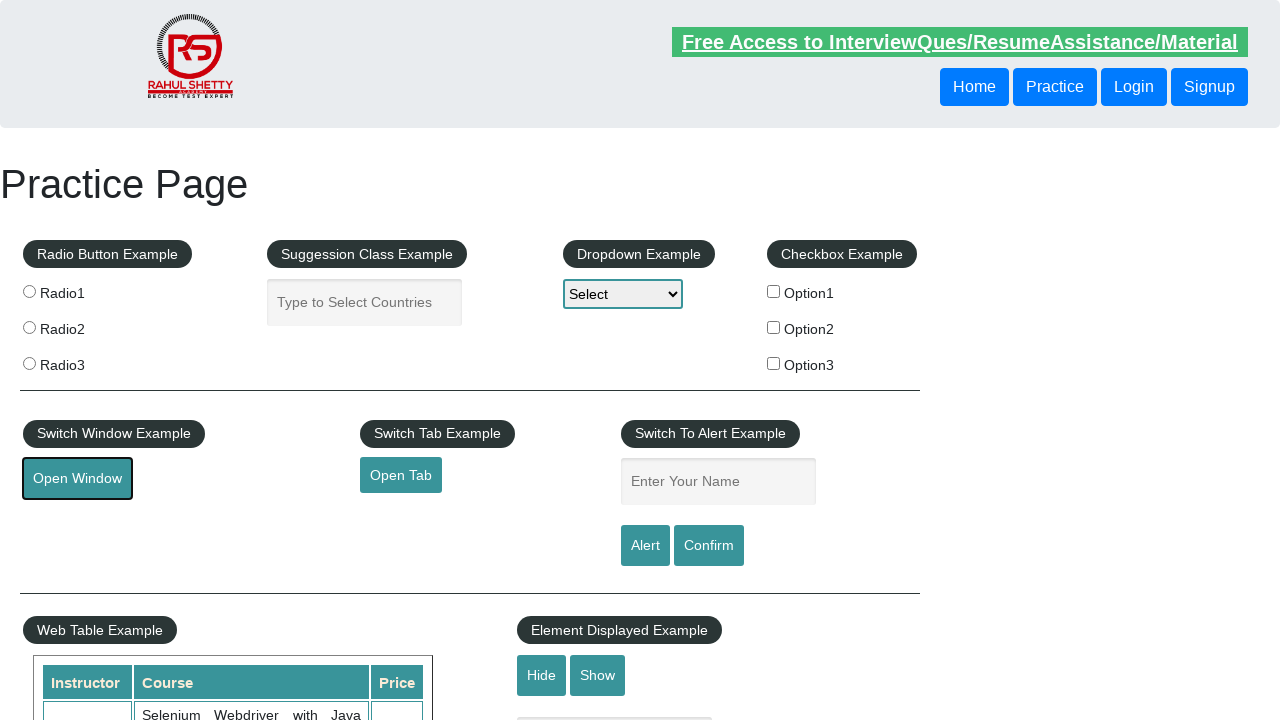